Tests the Selenium Jupiter documentation page by finding the "About" link, verifying it's visible, and clicking it.

Starting URL: https://bonigarcia.github.io/selenium-jupiter/

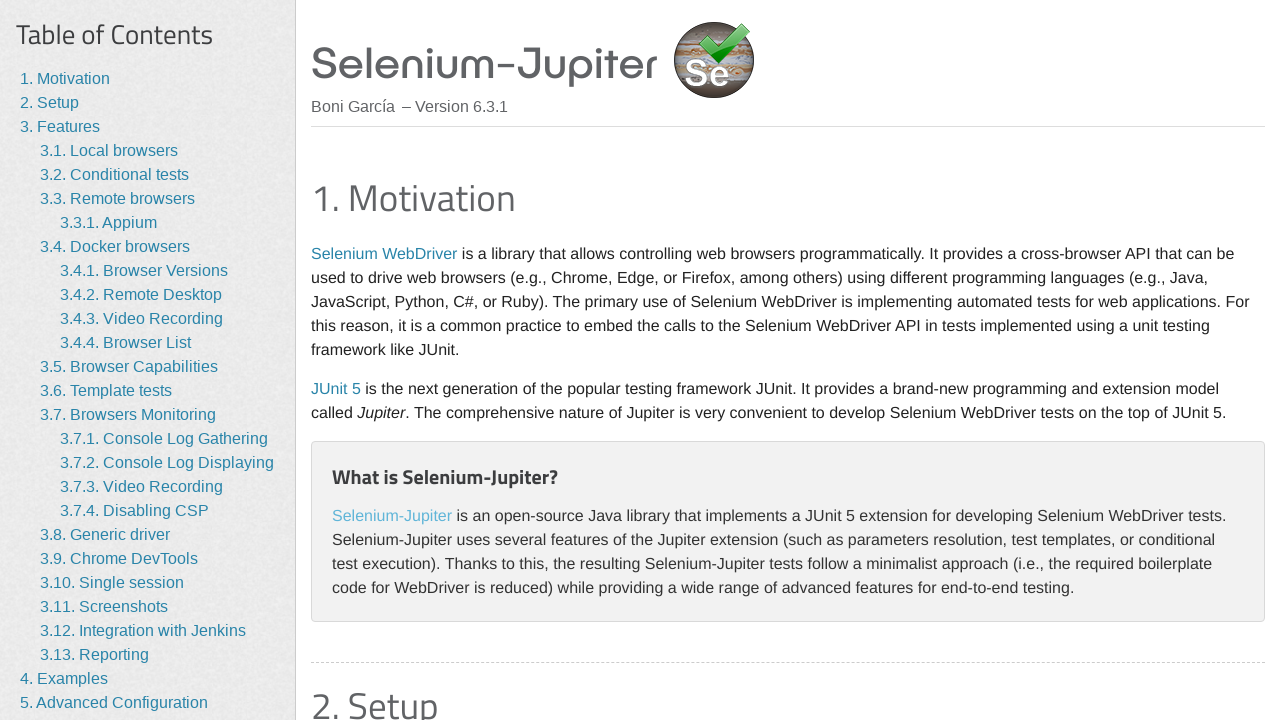

Located 'About' link on the page
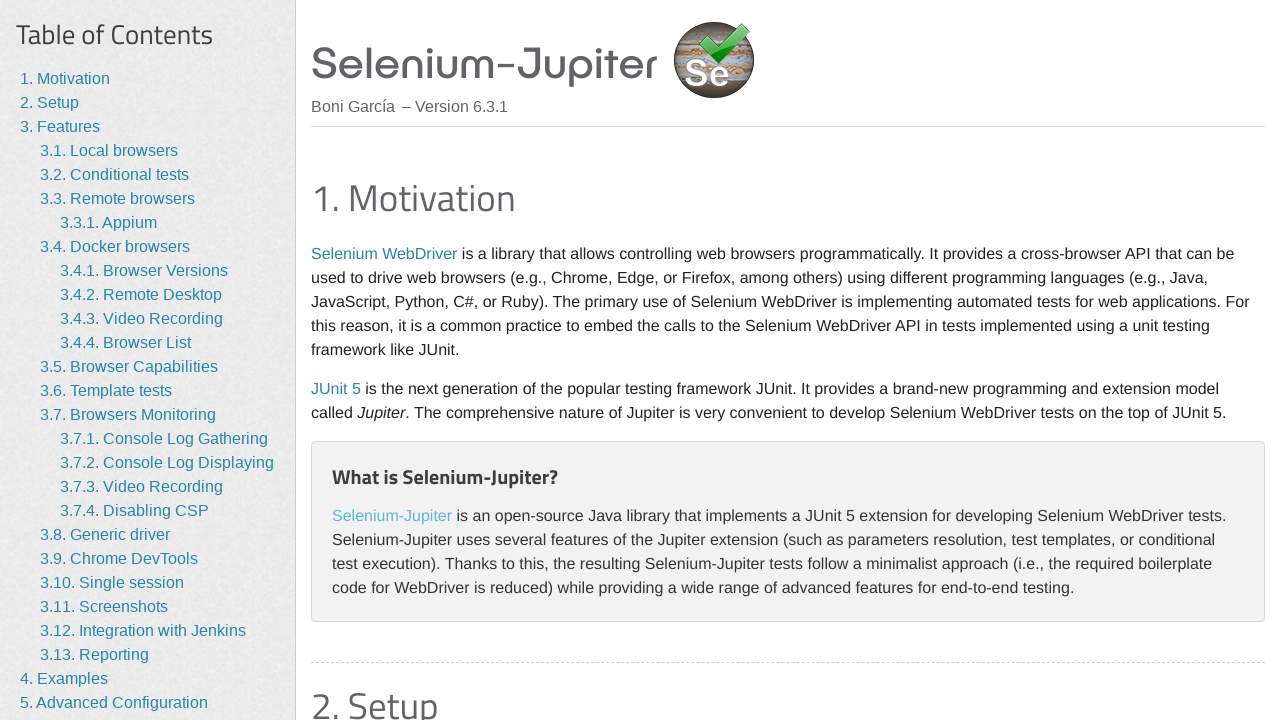

Verified 'About' link is visible
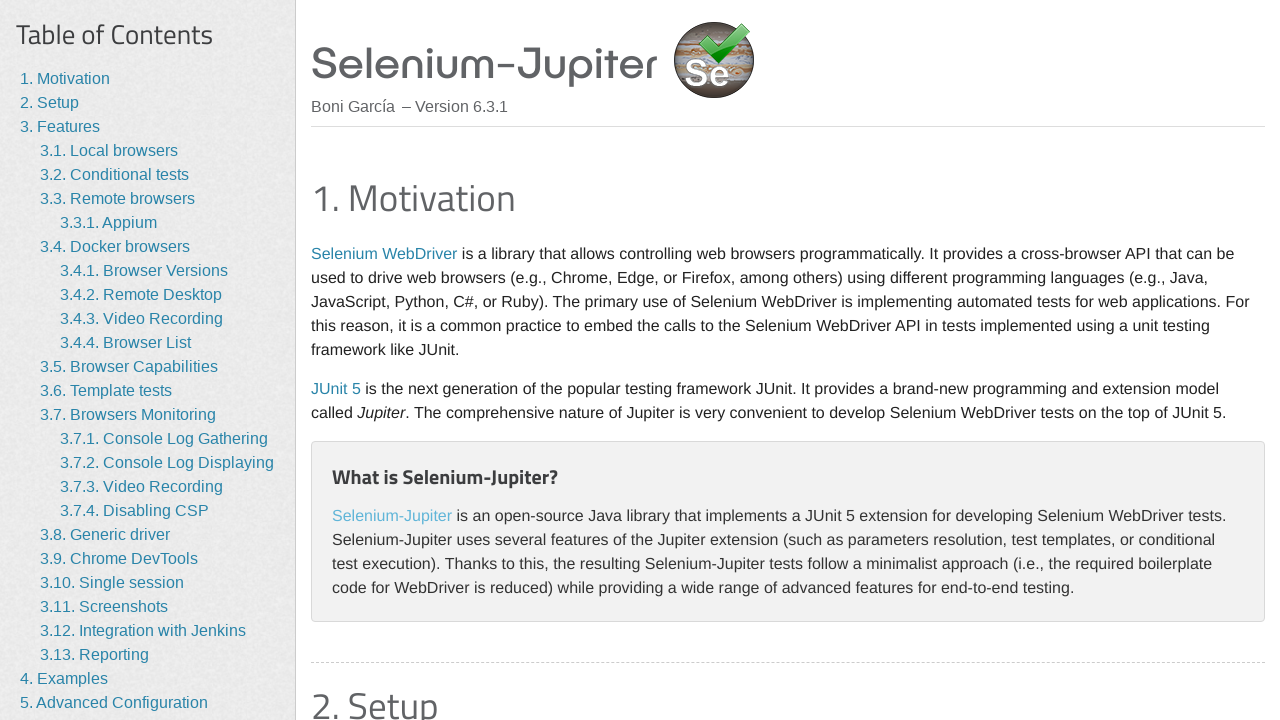

Clicked the 'About' link at (54, 677) on a >> internal:has-text="About"i
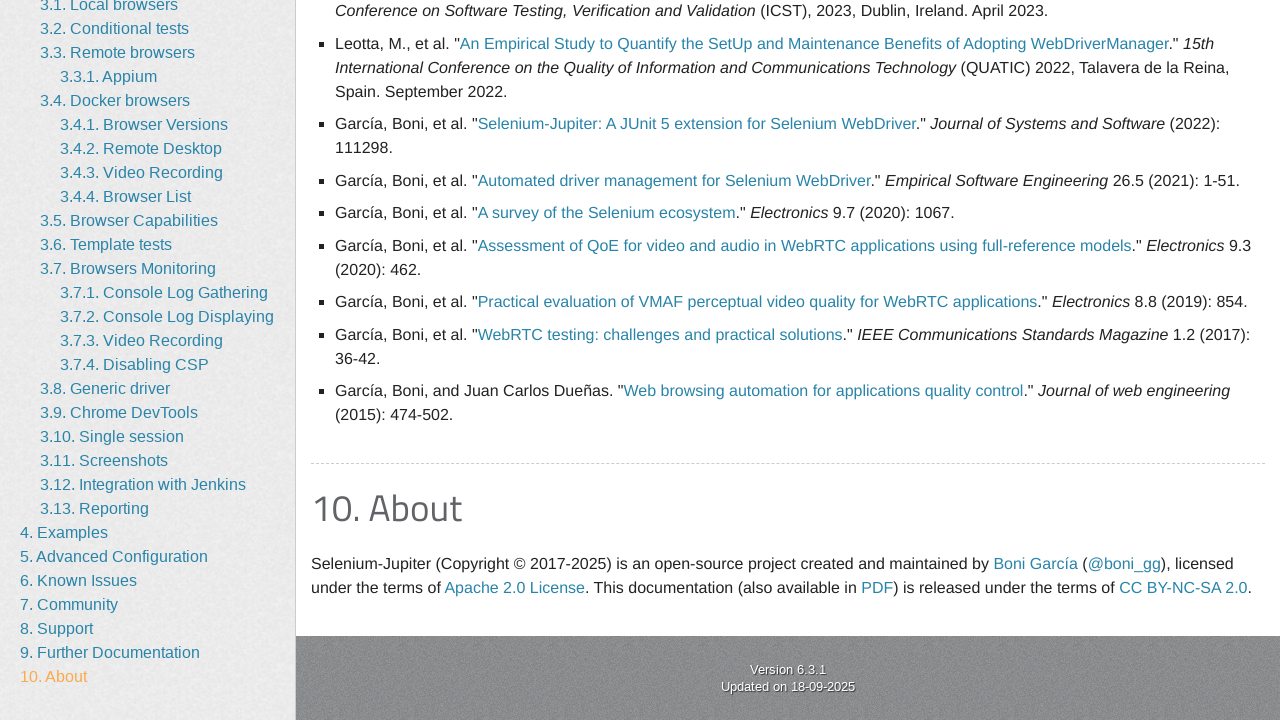

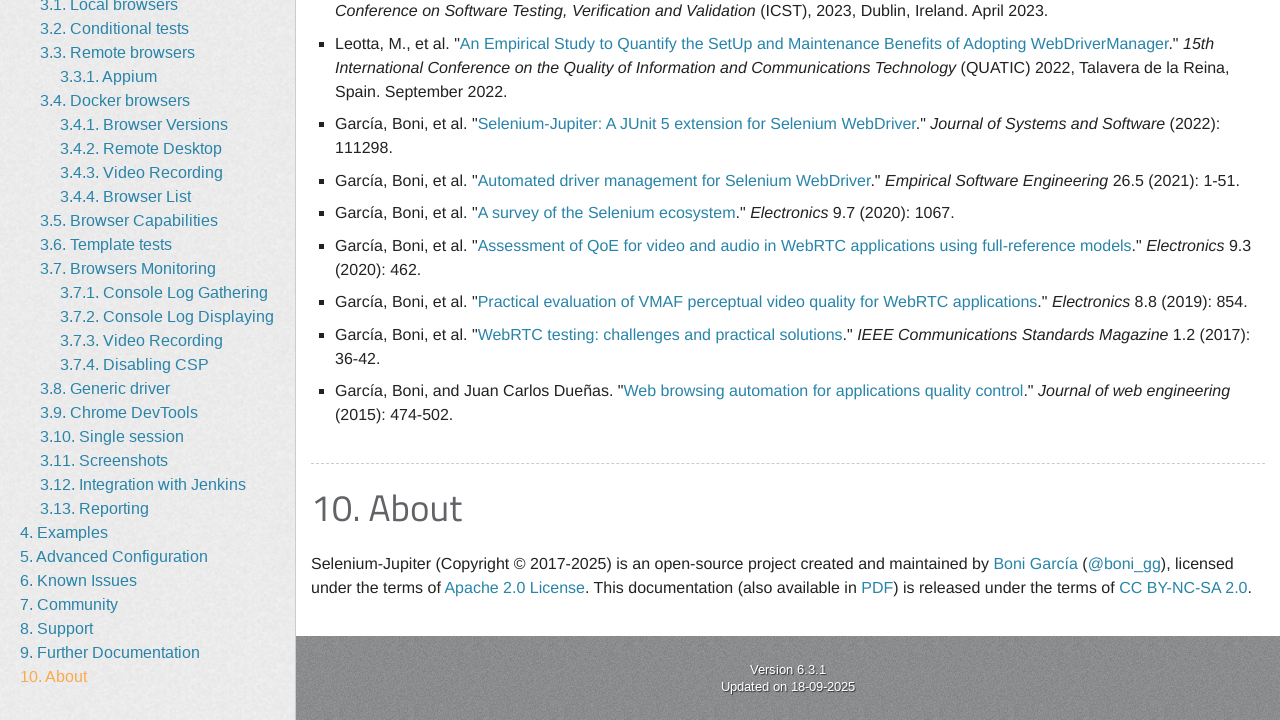